Simple cross-browser test that navigates to a website, maximizes the window, and waits briefly to verify the page loads correctly.

Starting URL: https://vctcpune.com/

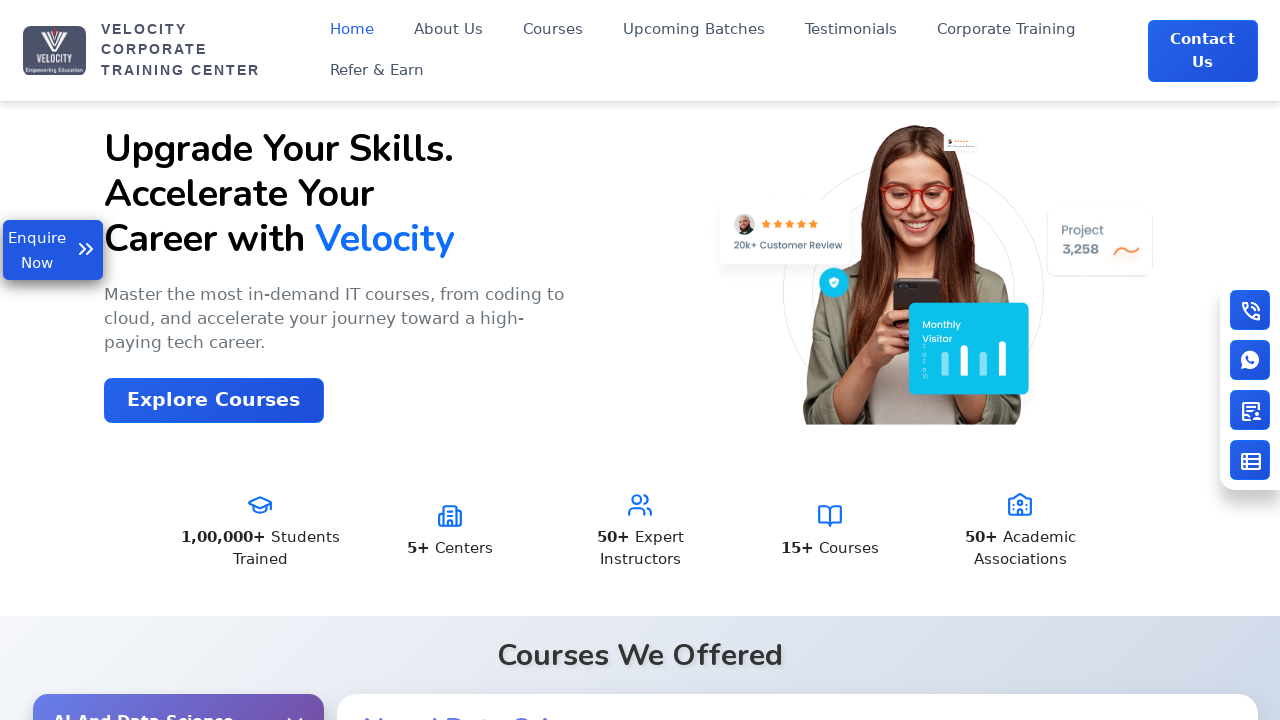

Navigated to https://vctcpune.com/
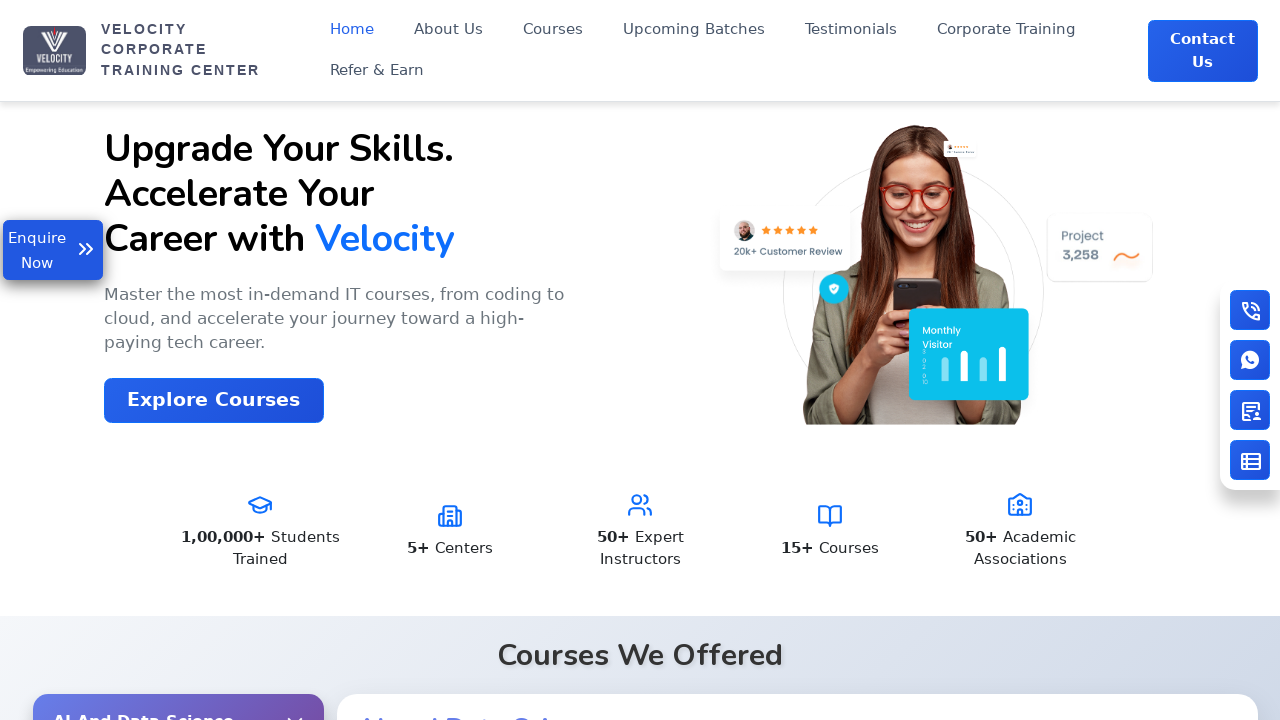

Set viewport size to 1920x1080
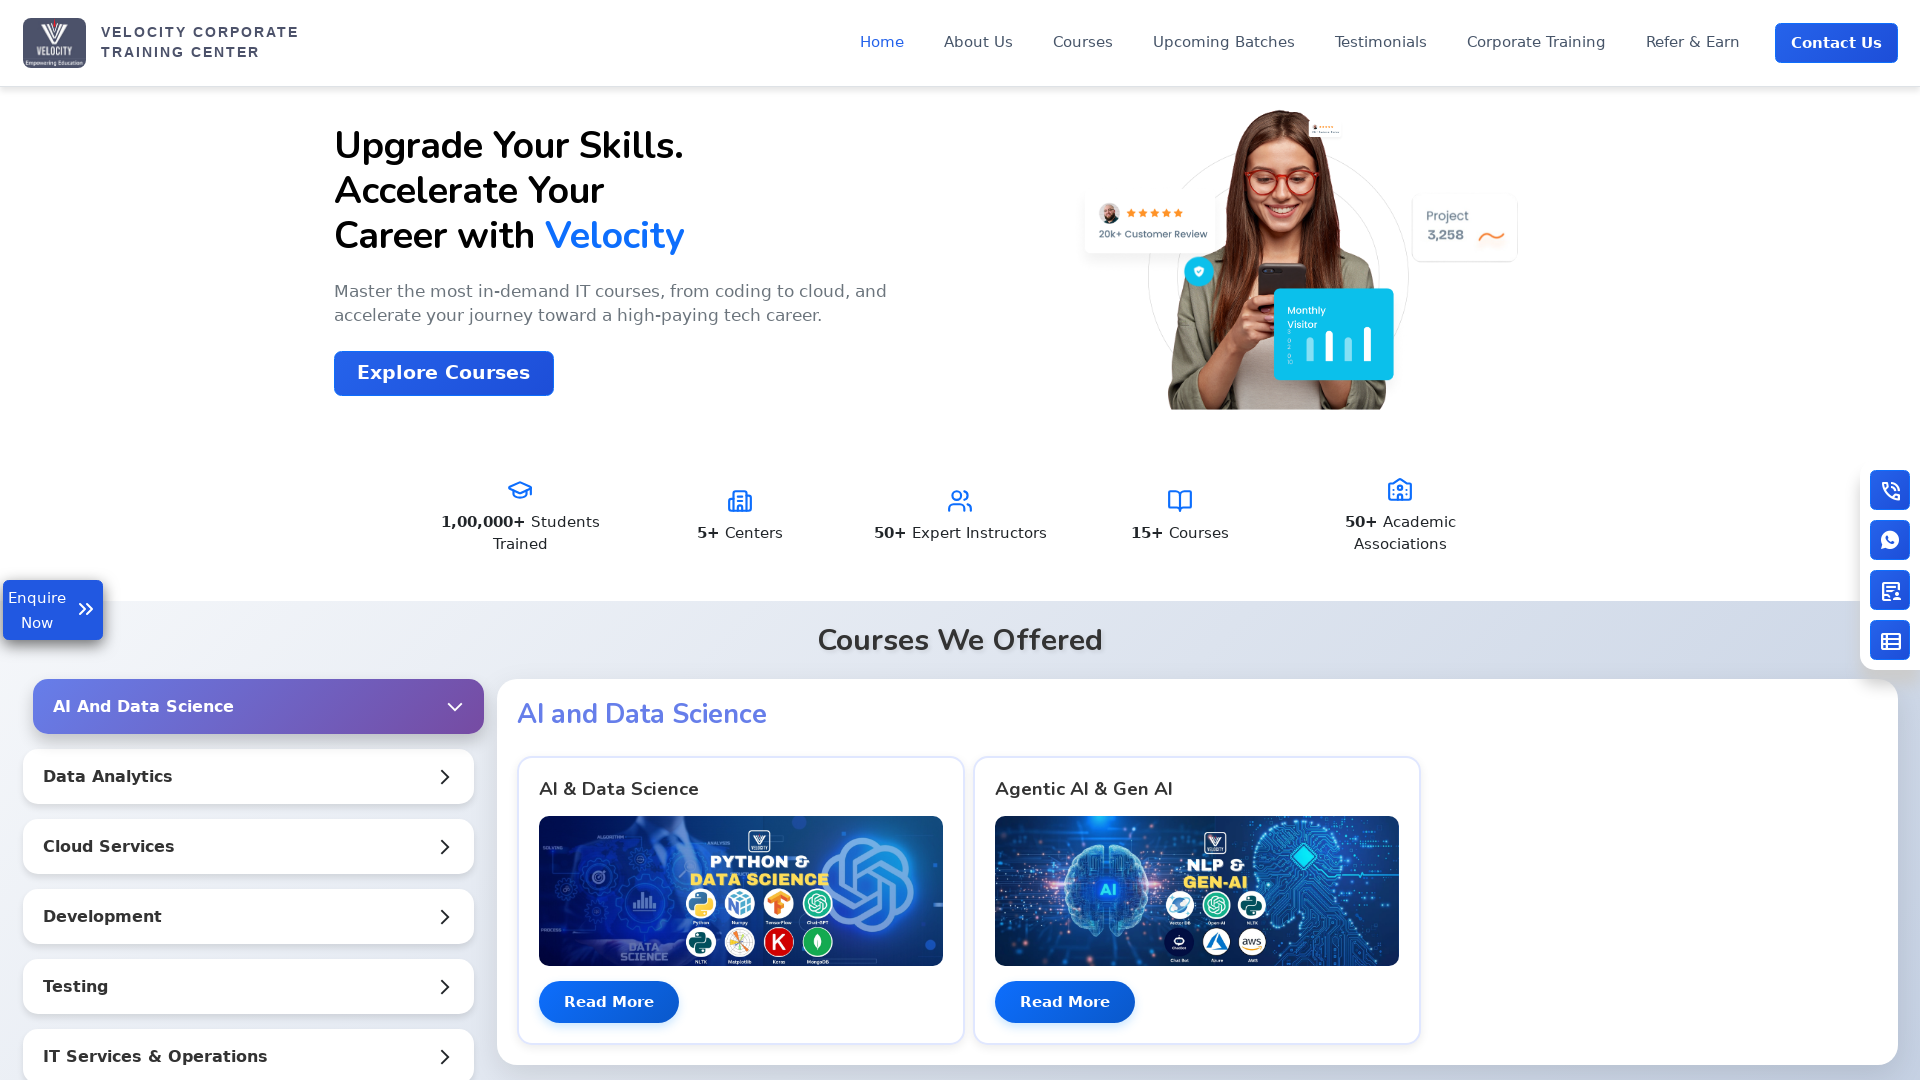

Page fully loaded
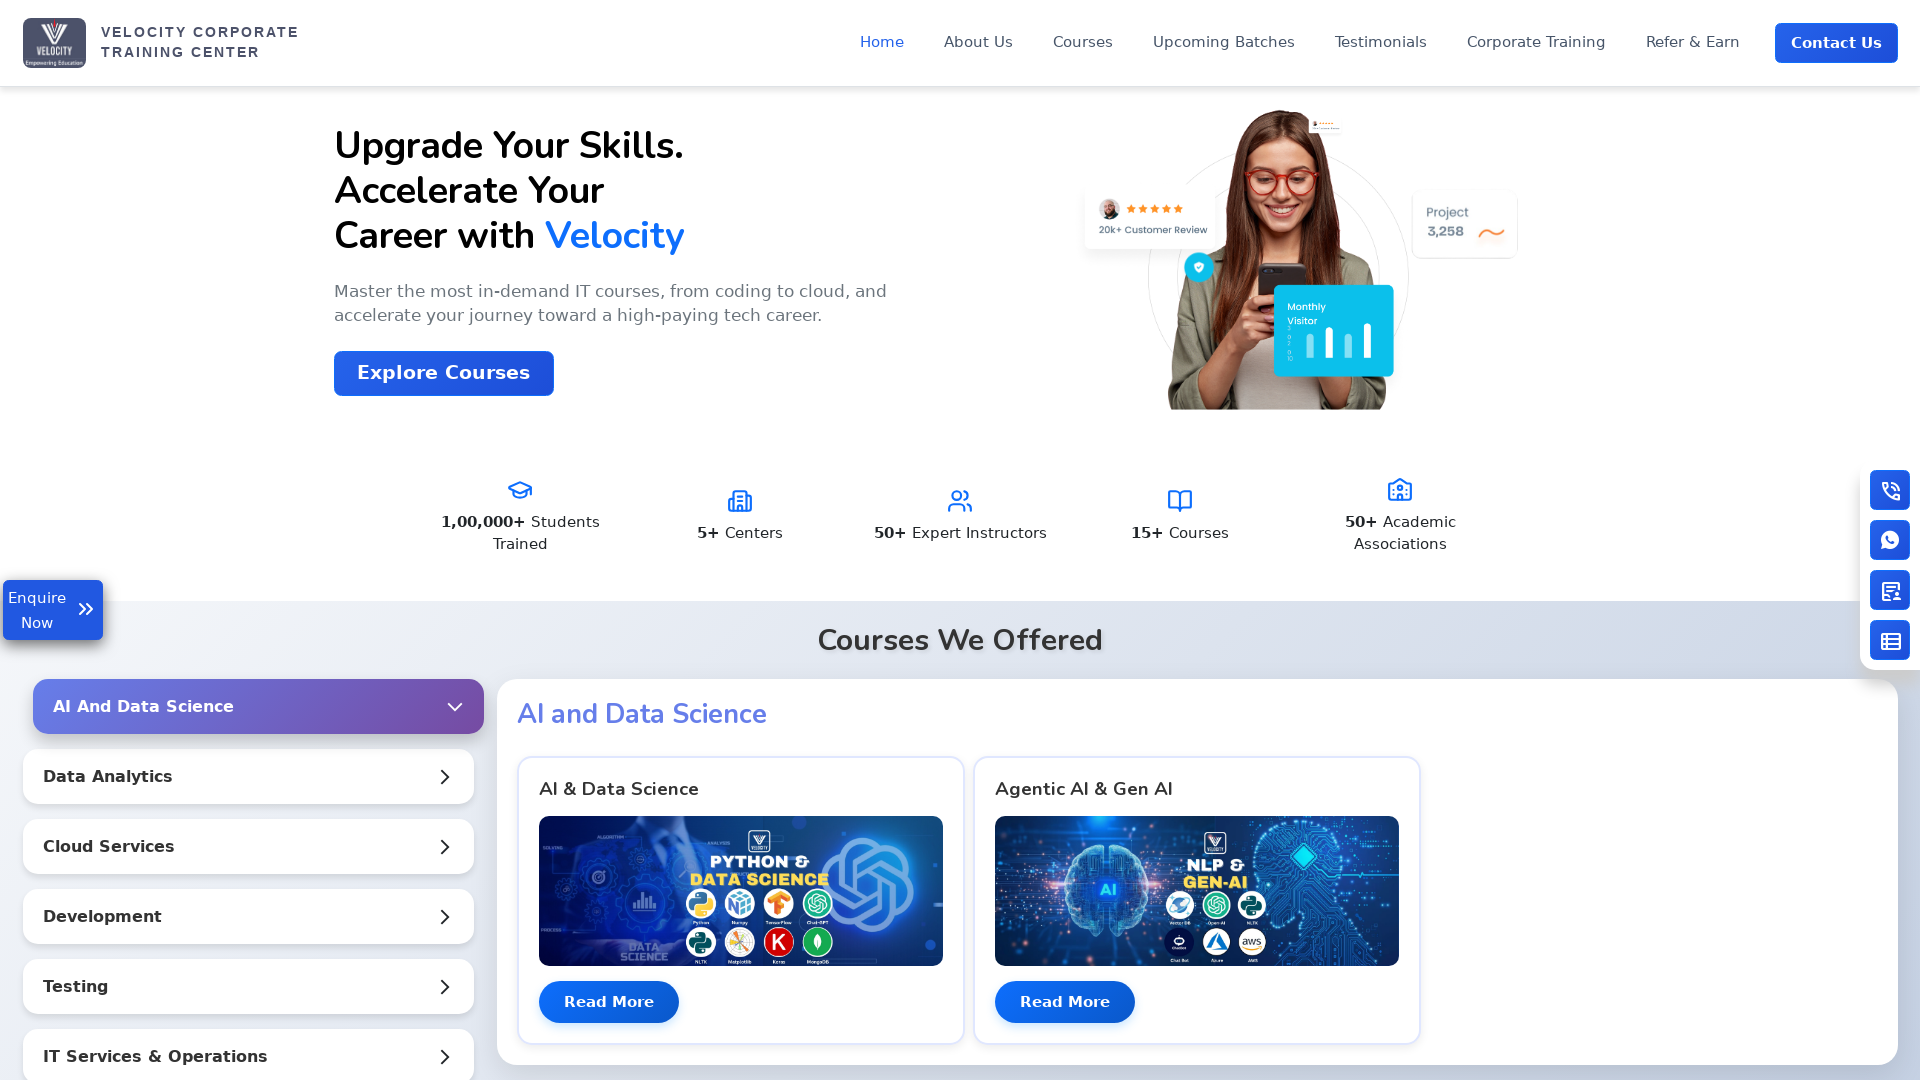

Waited 2 seconds to verify page loads correctly
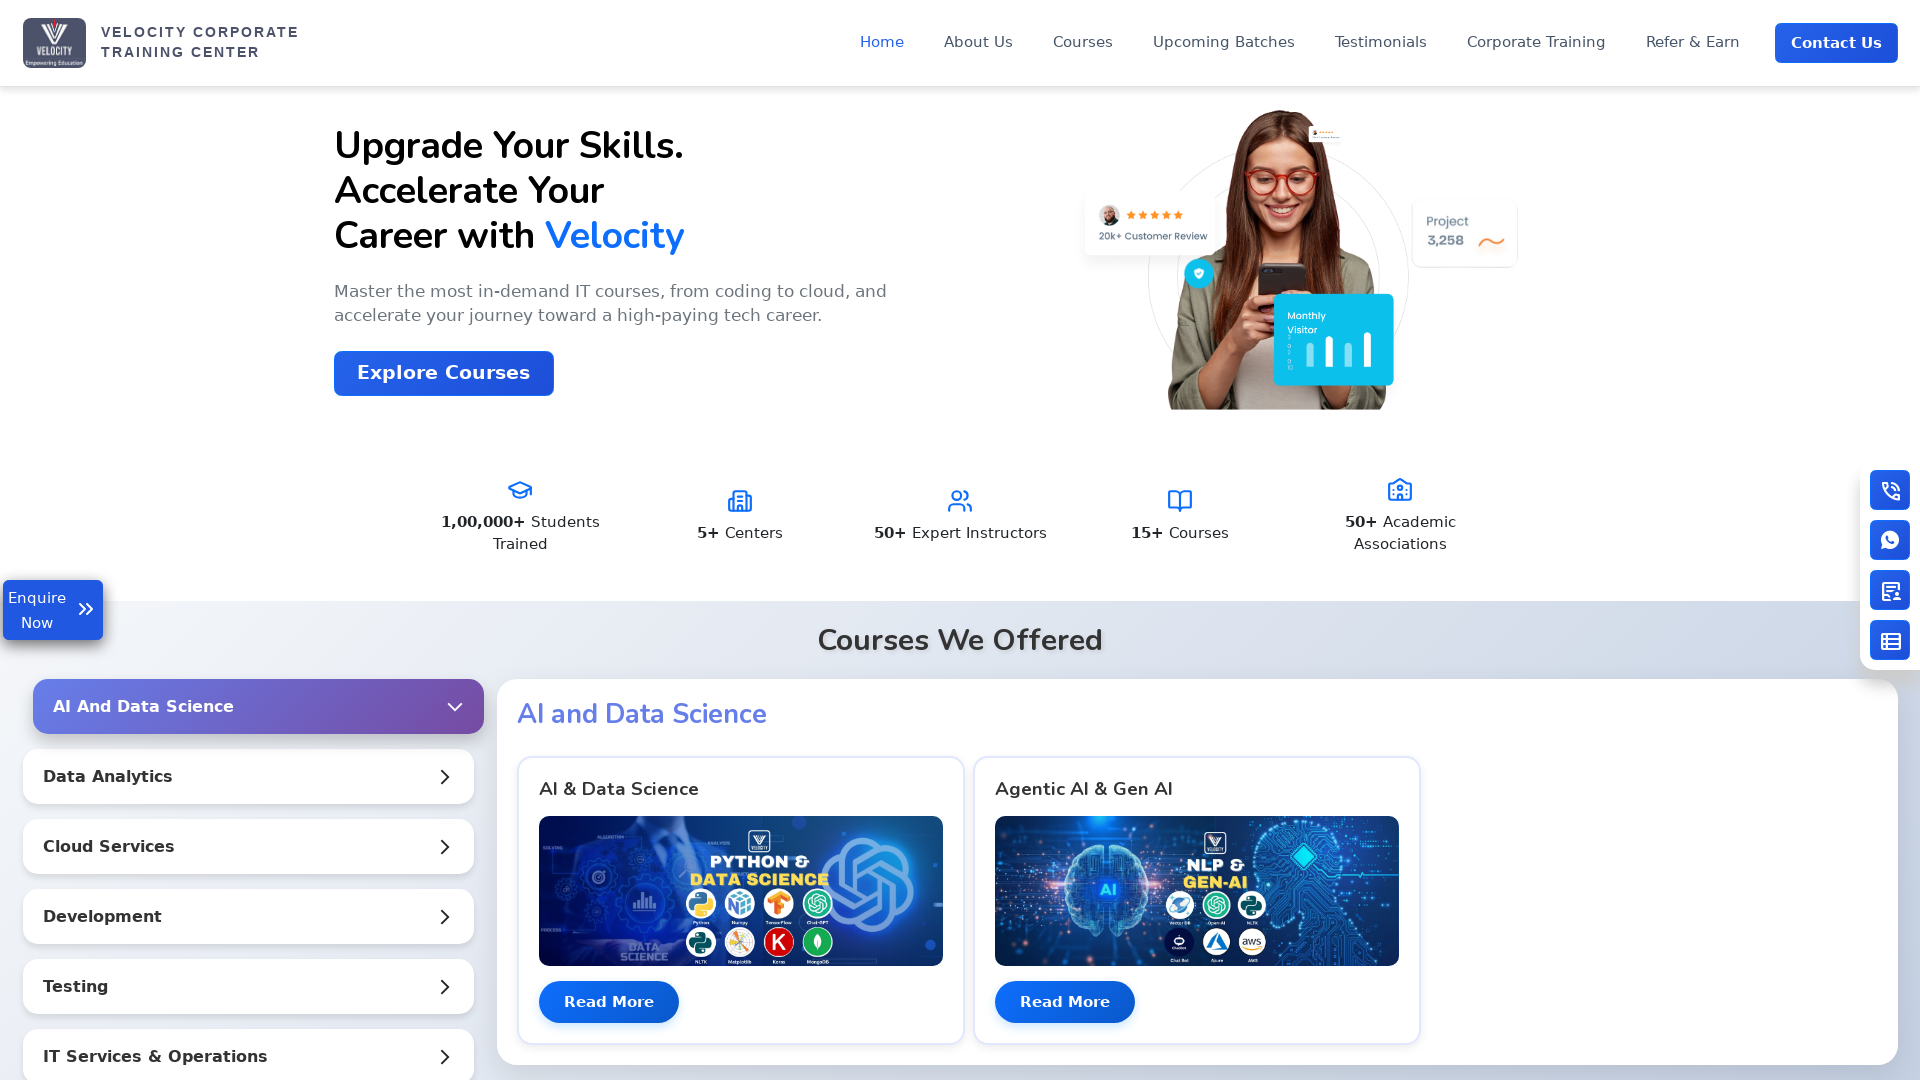

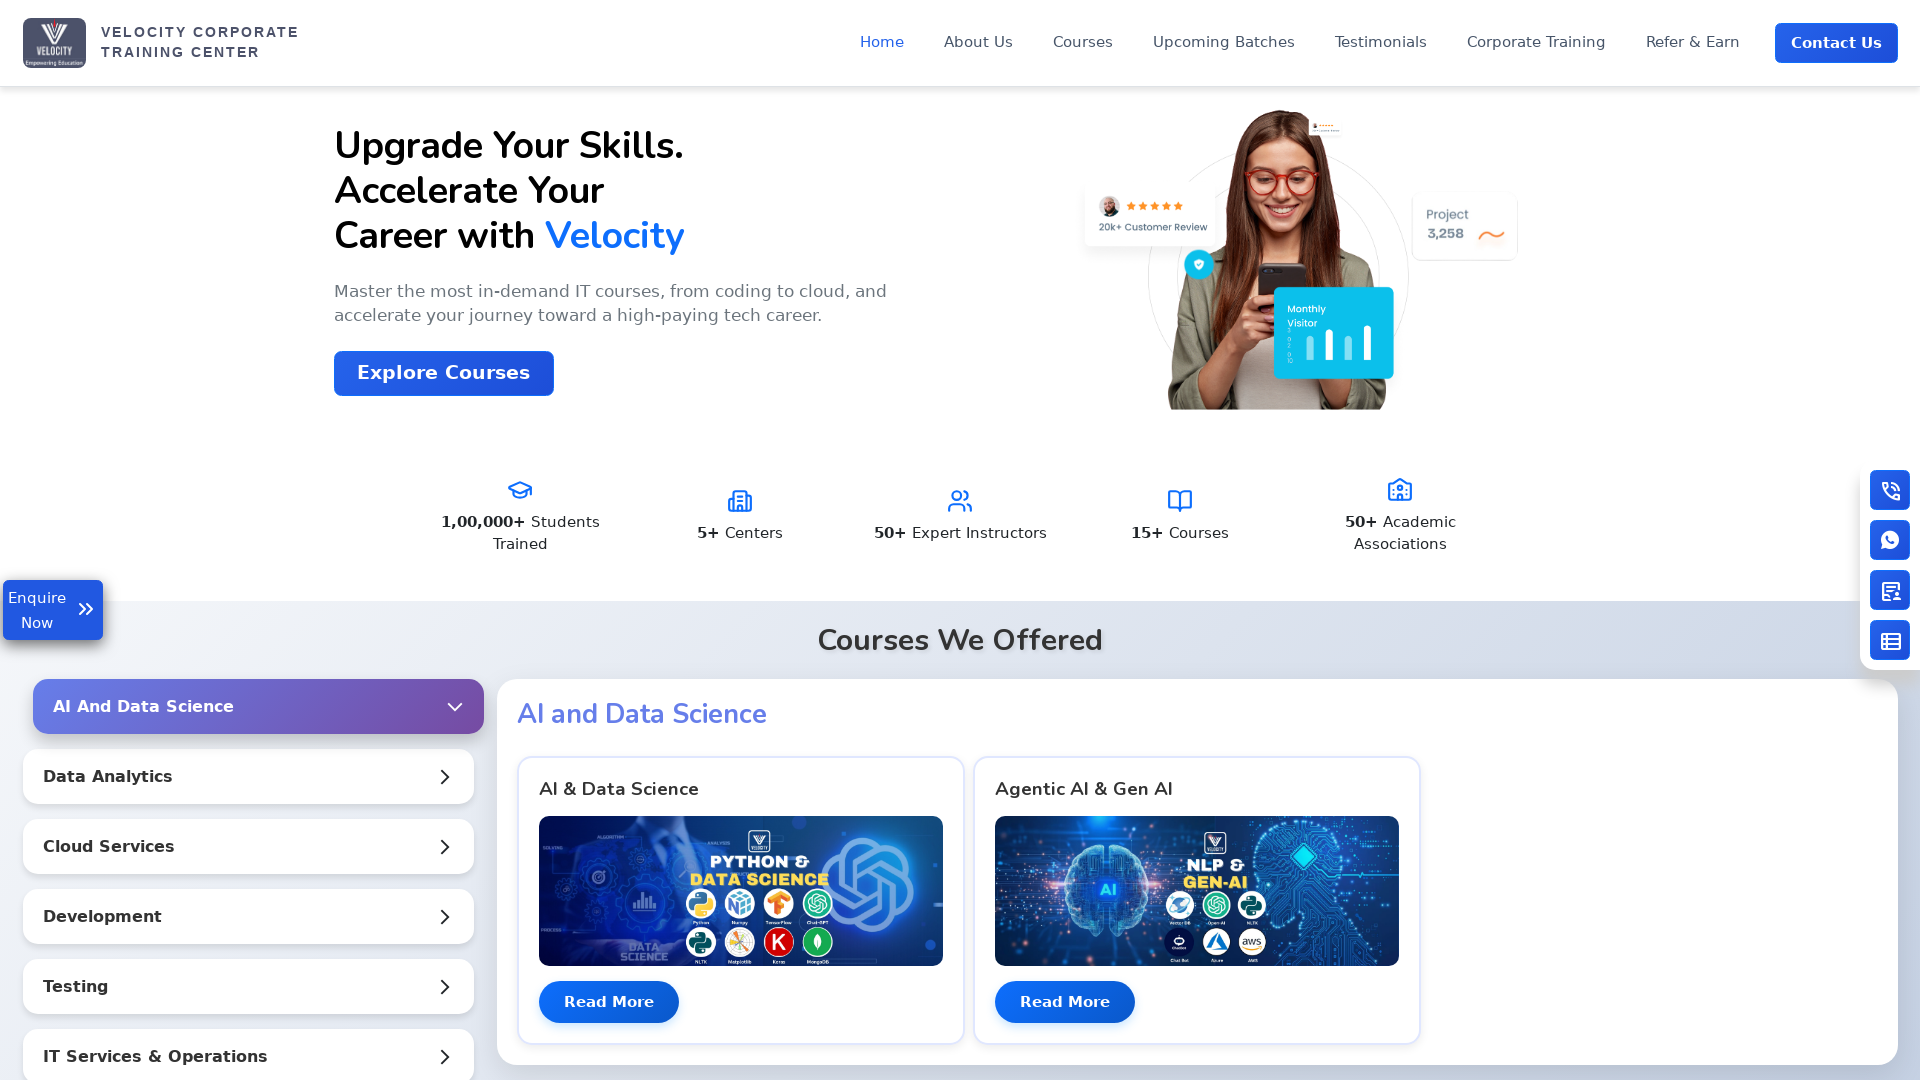